Verifies that the Mount Sinai homepage title matches the expected value

Starting URL: https://www.mountsinai.org/

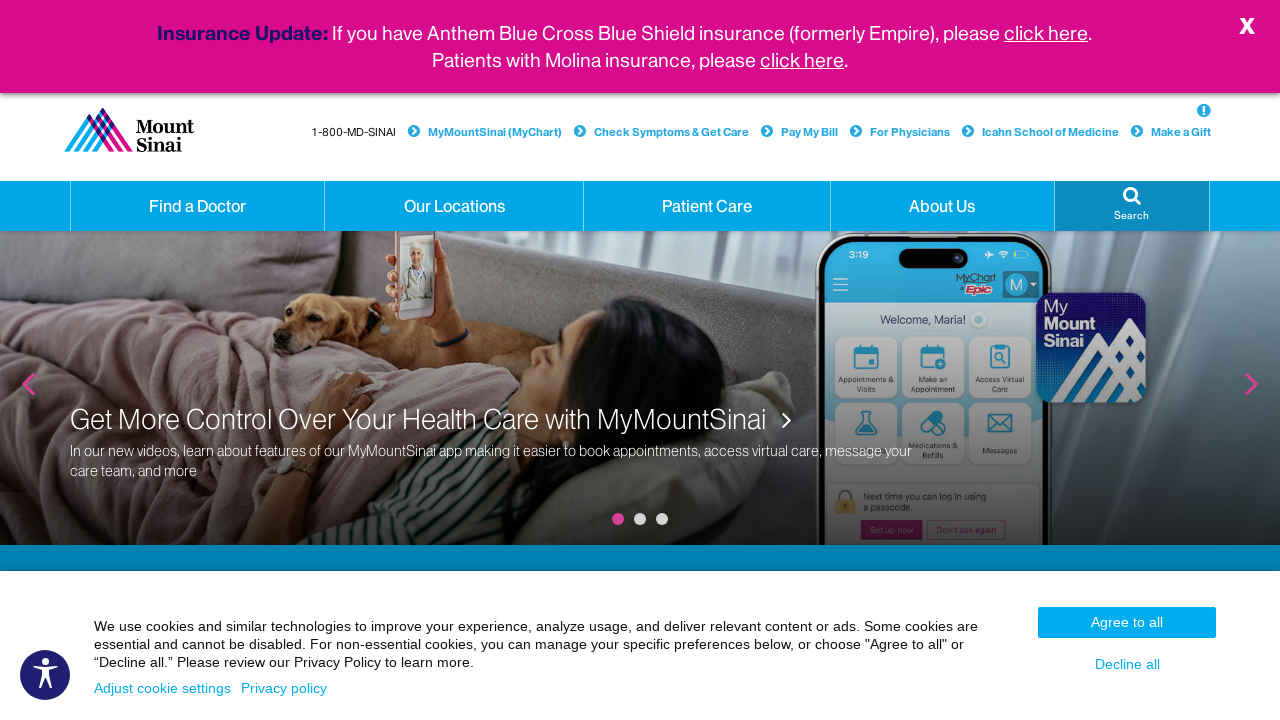

Retrieved Mount Sinai homepage title
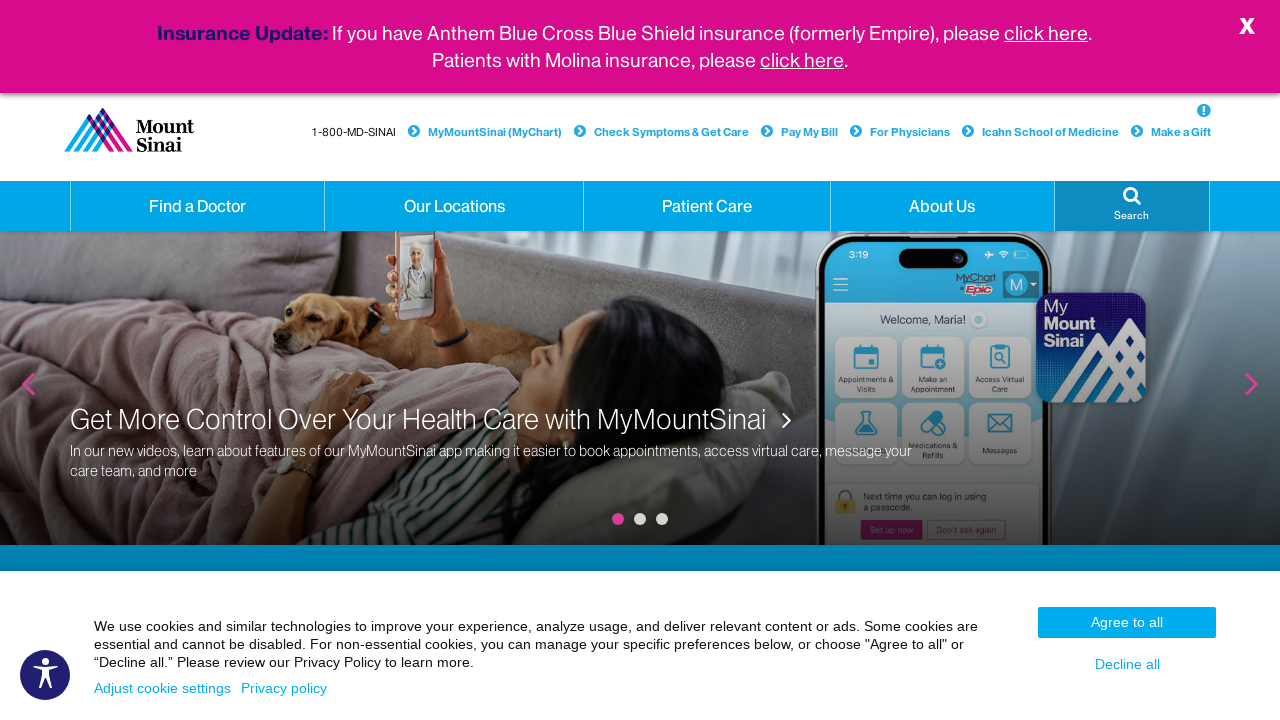

Verified homepage title matches expected value
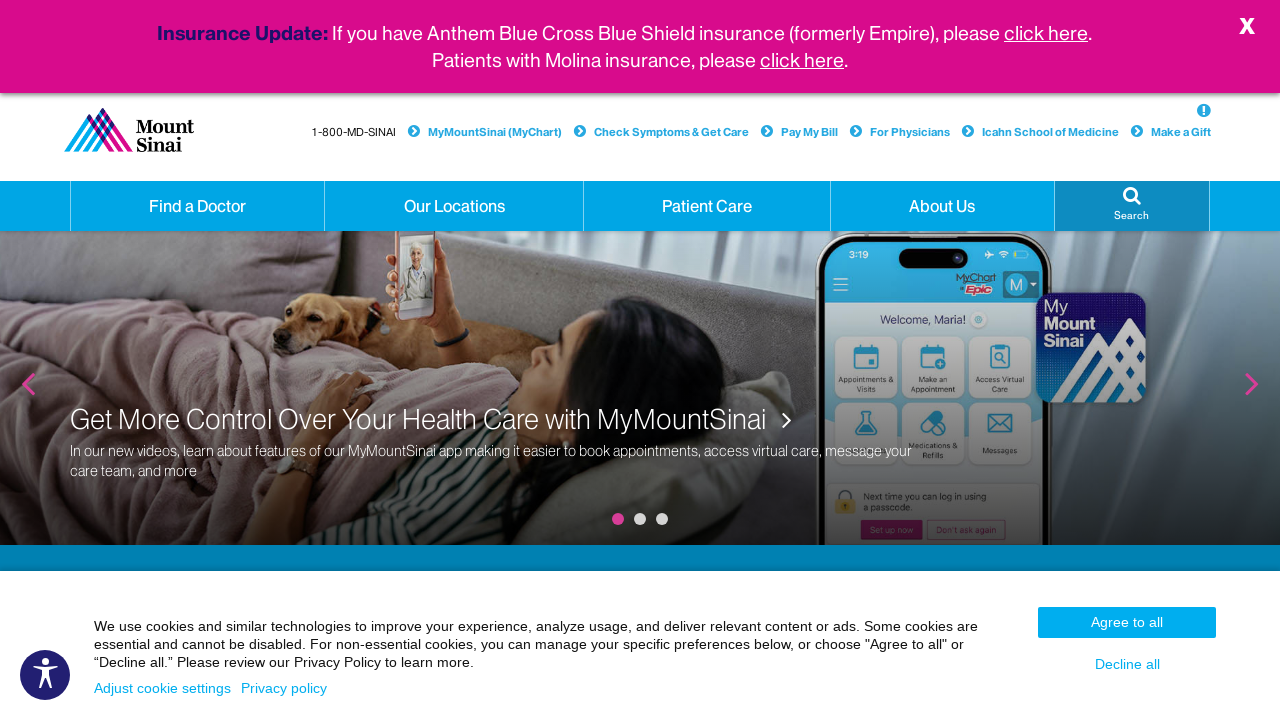

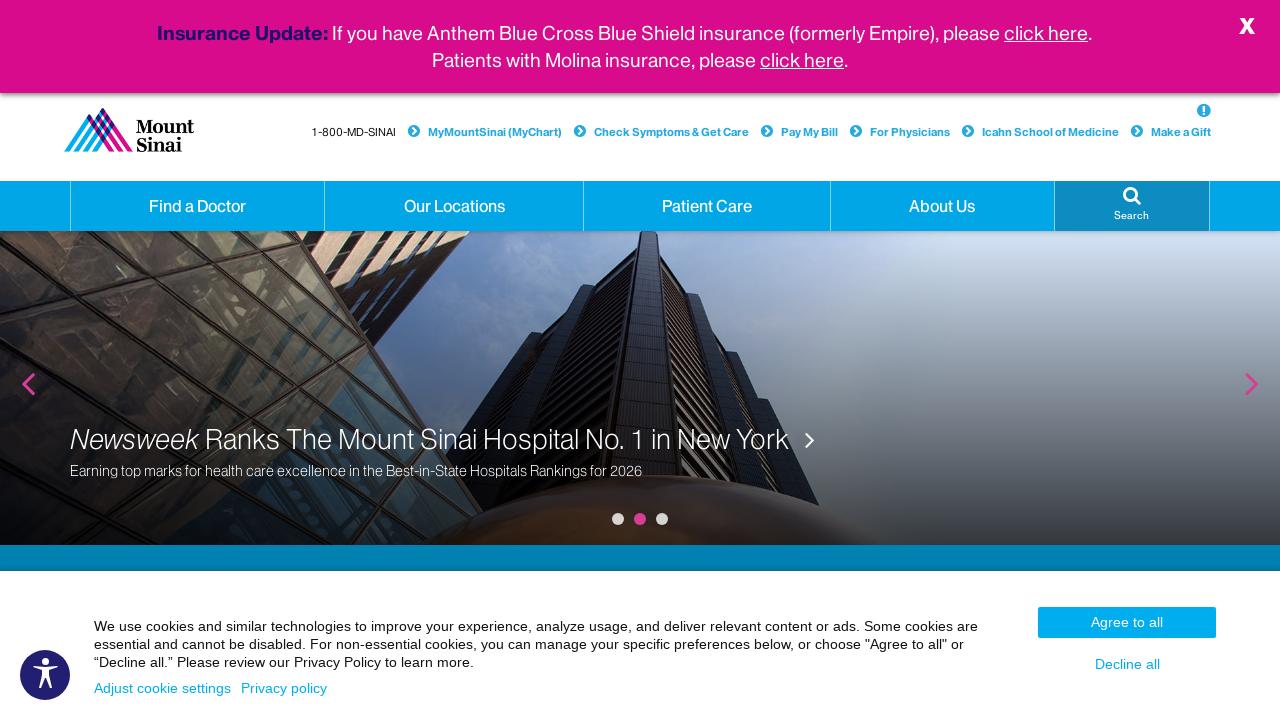